Tests email validation by entering an invalid email format and verifying that the email field shows a red border indicating validation error

Starting URL: https://demoqa.com/text-box

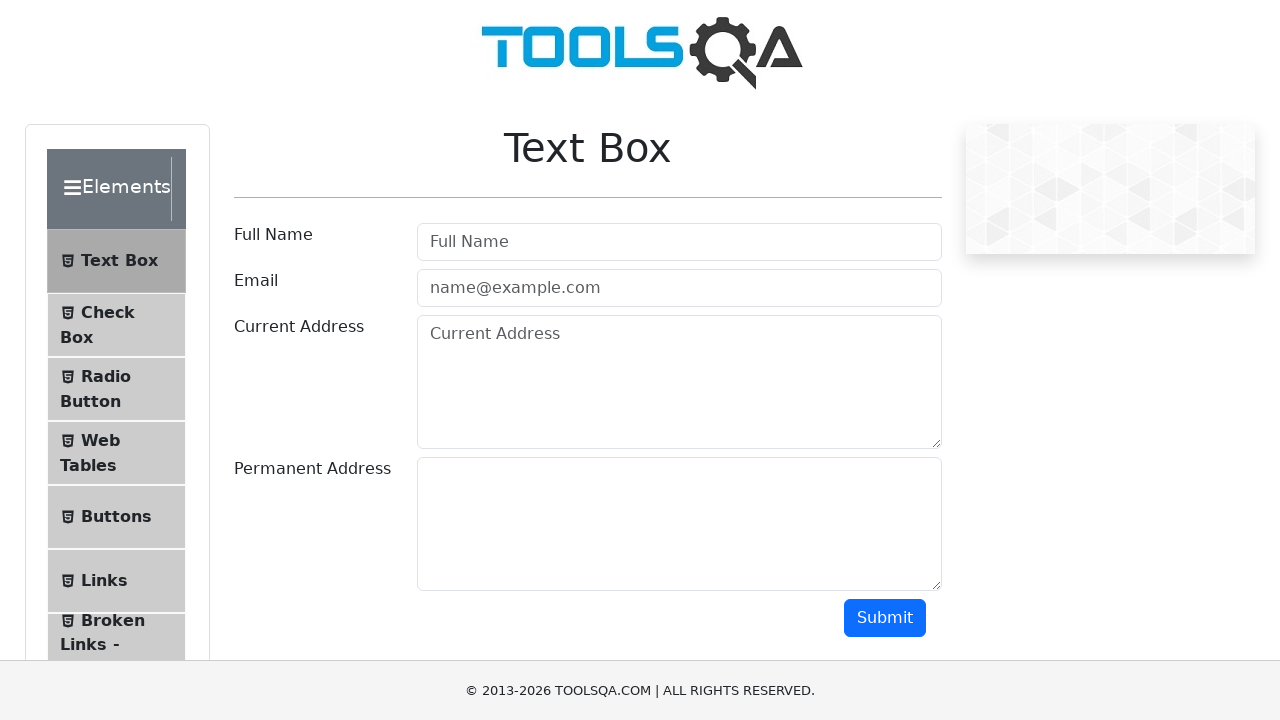

Filled email field with invalid format 'test@@gmail.com' on #userEmail
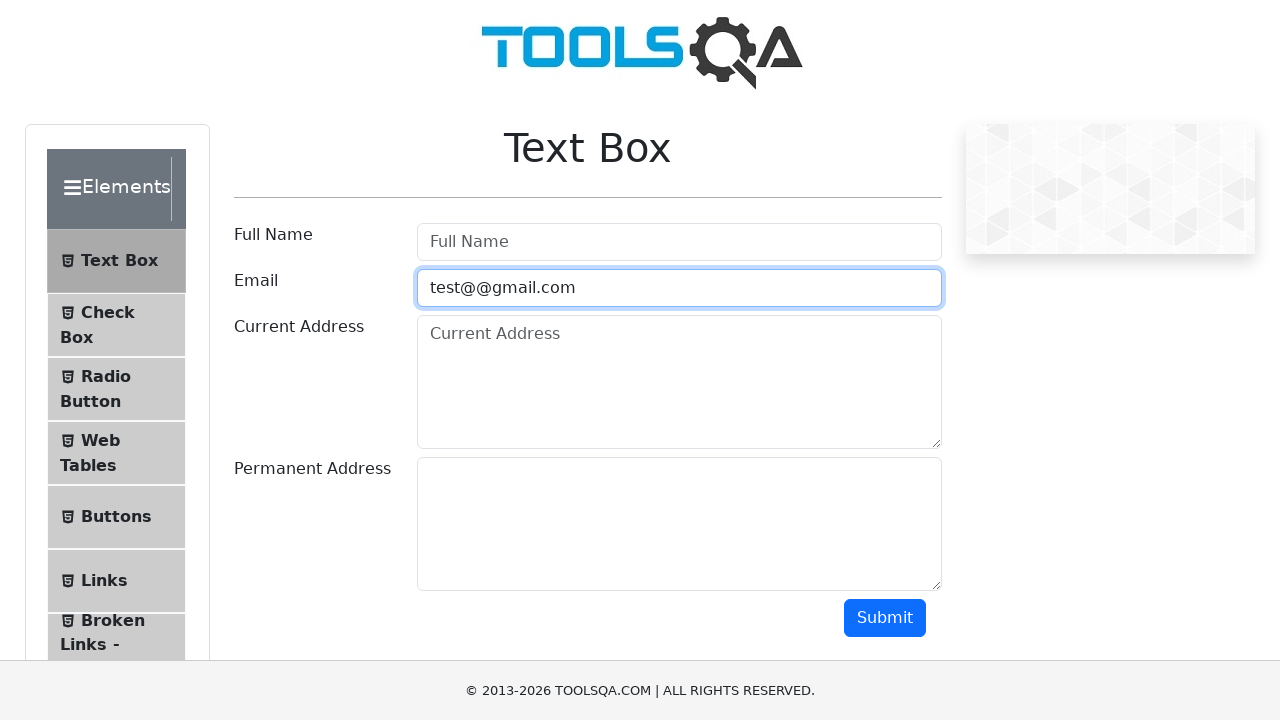

Clicked submit button at (885, 618) on #submit
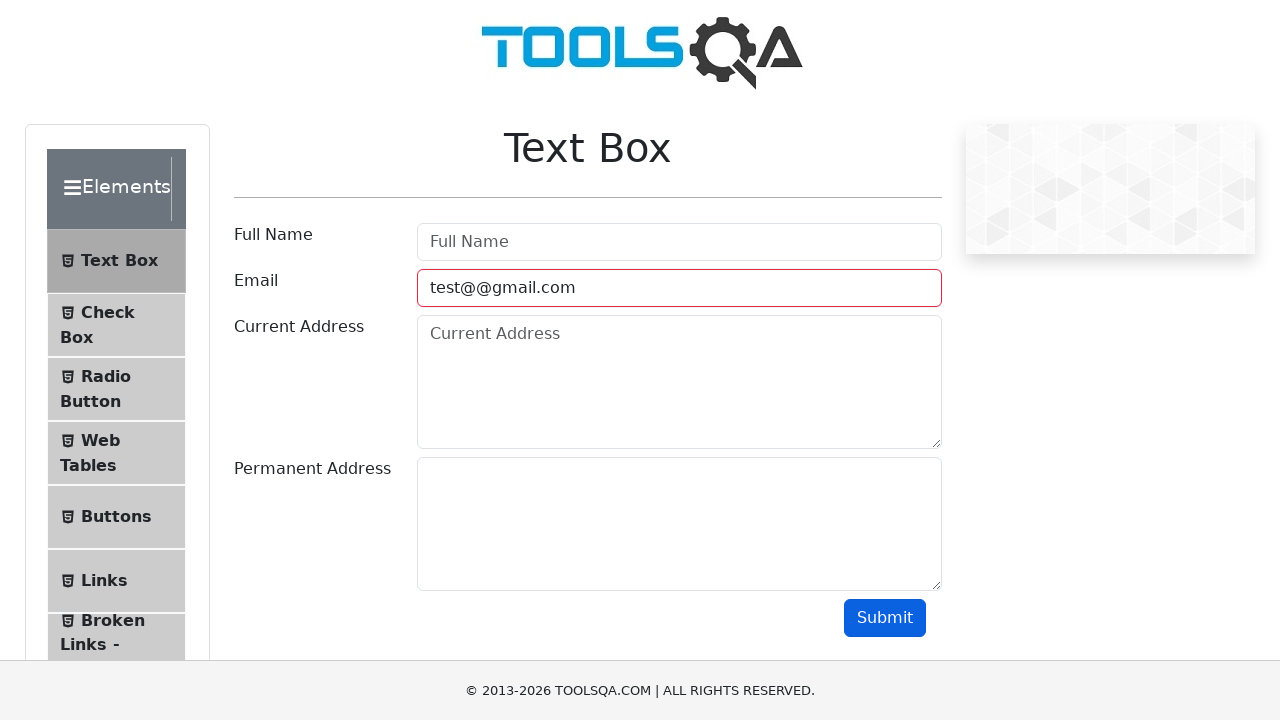

Verified email field is visible and displays validation error with red border
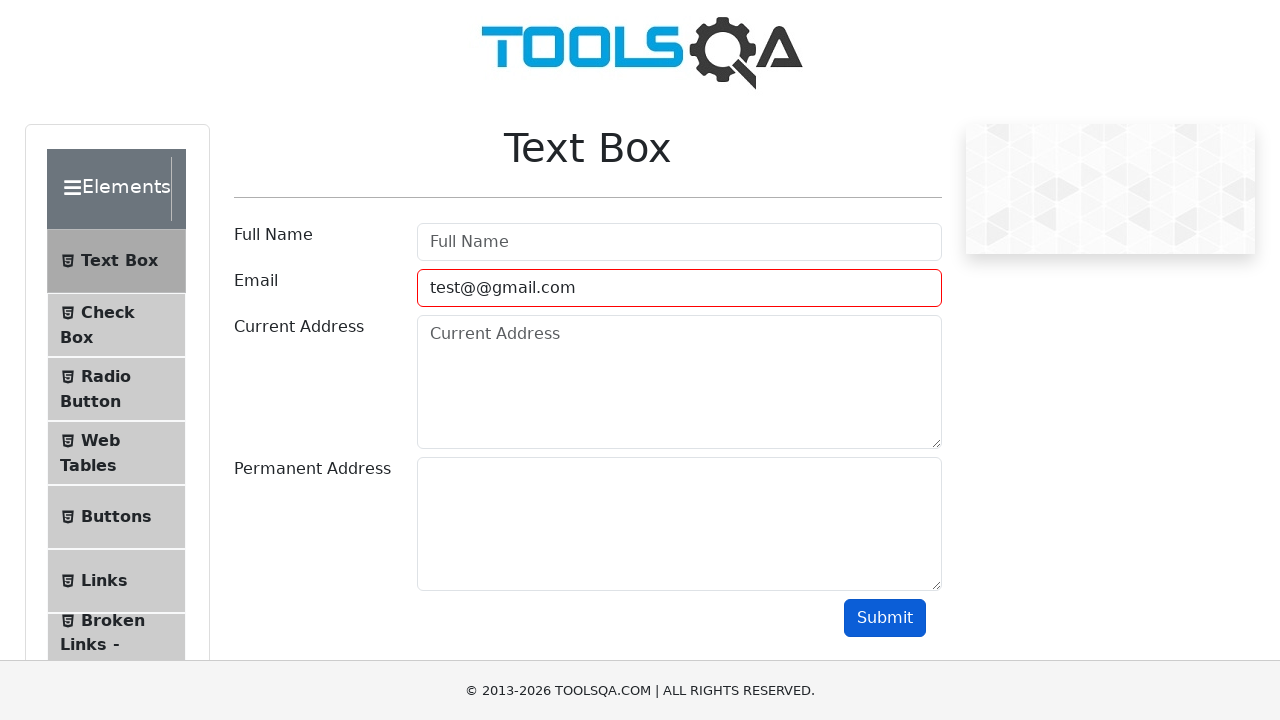

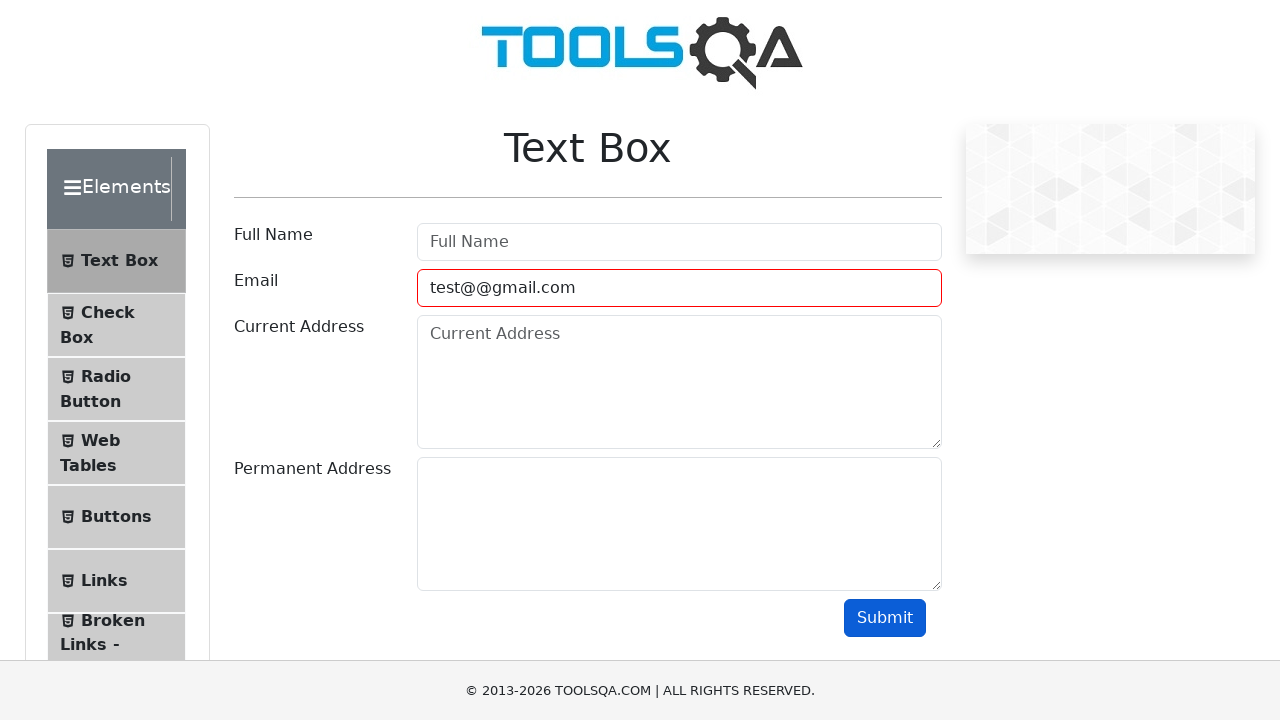